Tests JavaScript alert and confirm dialog handling by entering text in a field, triggering an alert, accepting it, then triggering a confirm dialog and dismissing it.

Starting URL: https://rahulshettyacademy.com/AutomationPractice/

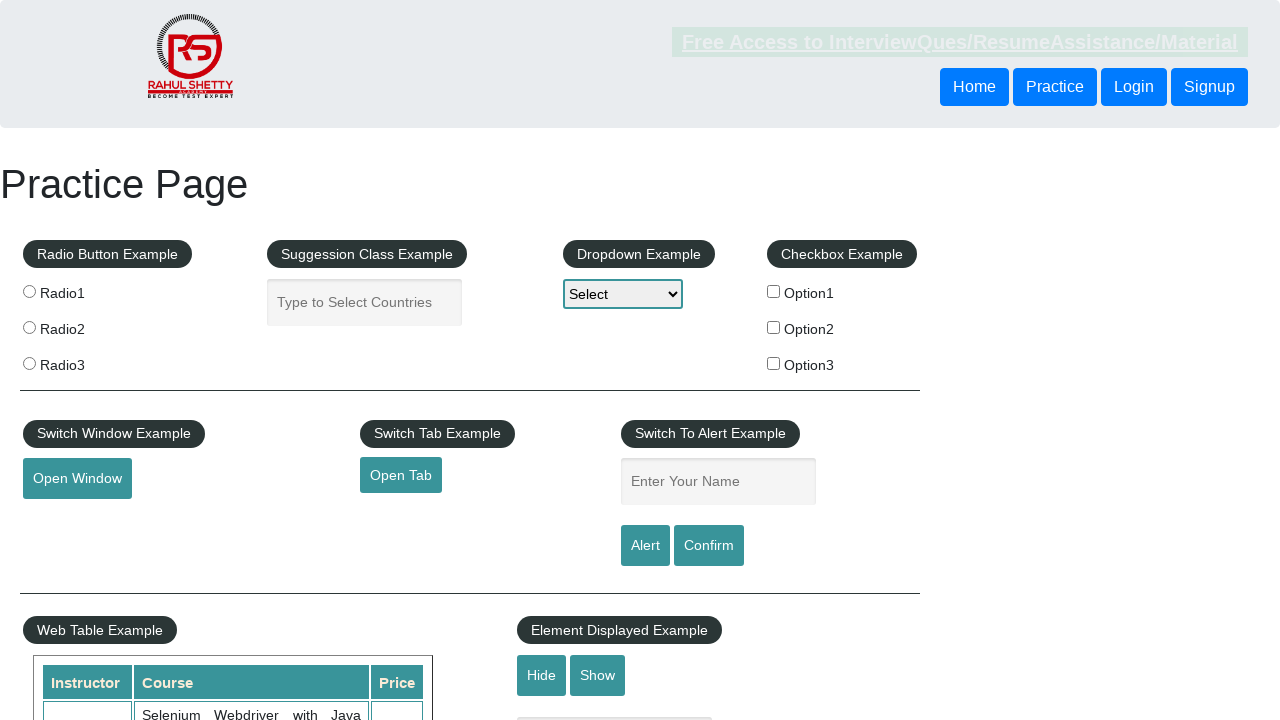

Filled name field with 'ABC' on #name
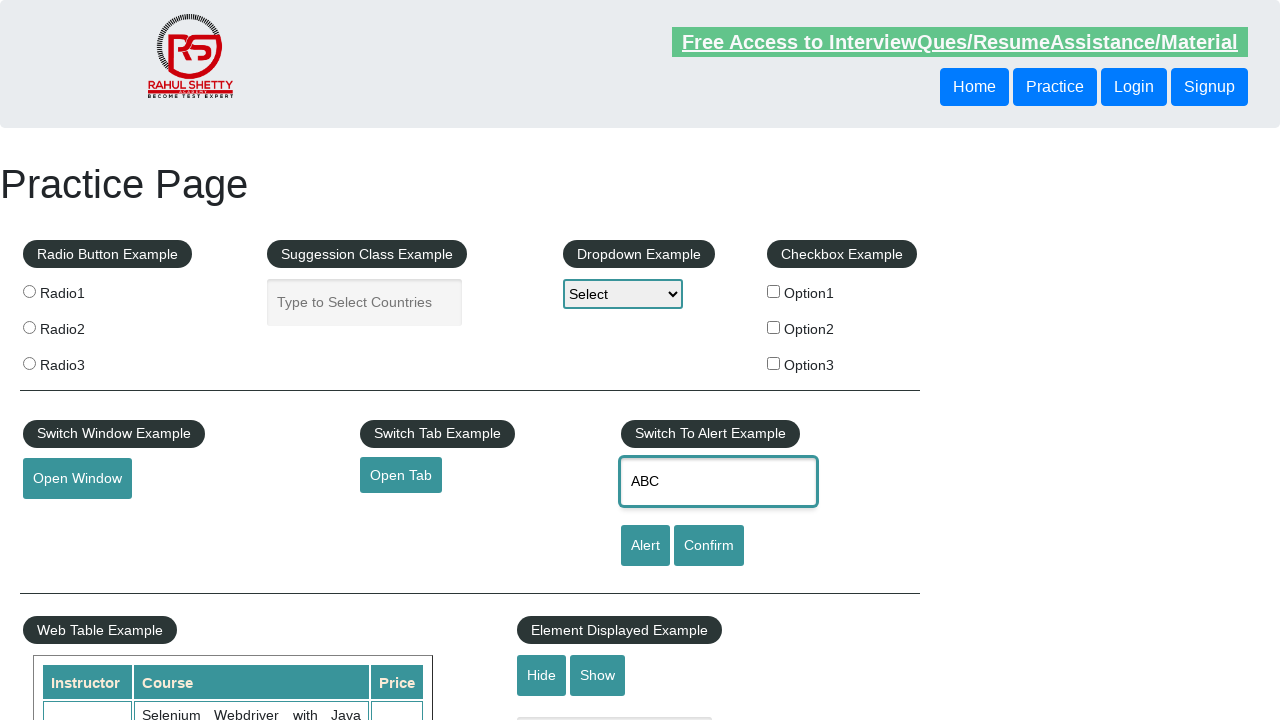

Clicked alert button to trigger JavaScript alert at (645, 546) on #alertbtn
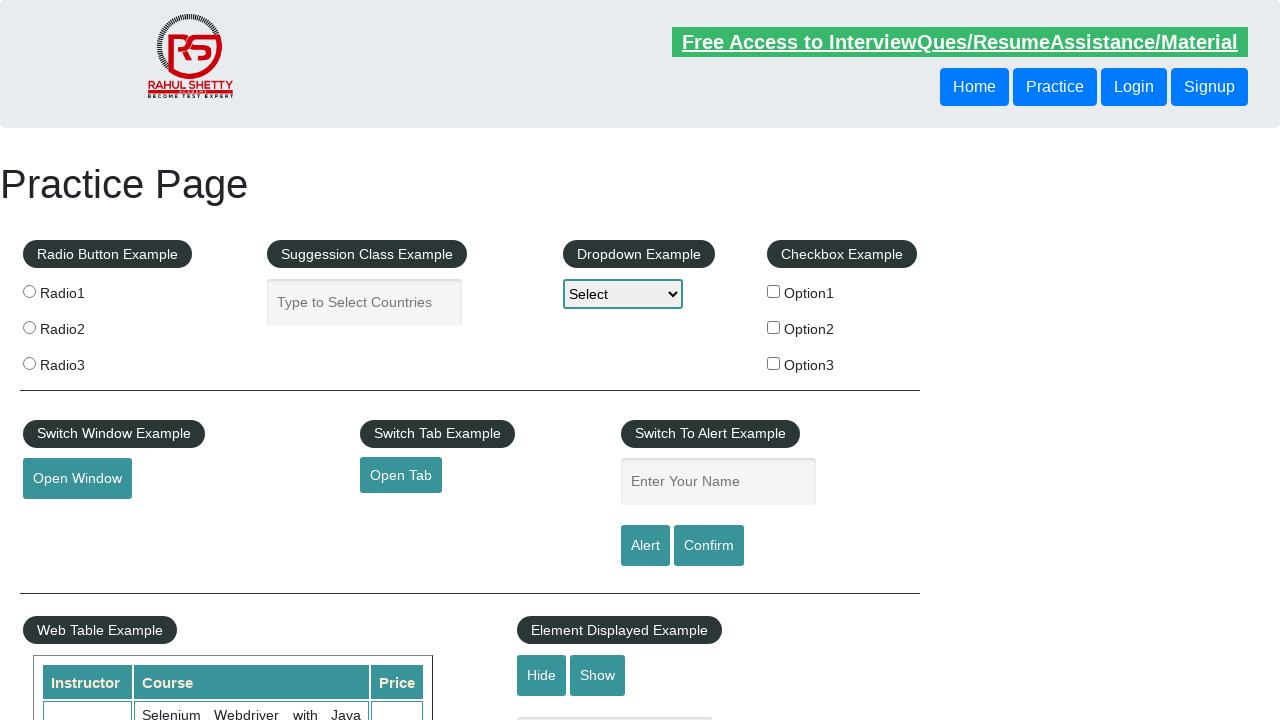

Set up dialog handler to accept alert
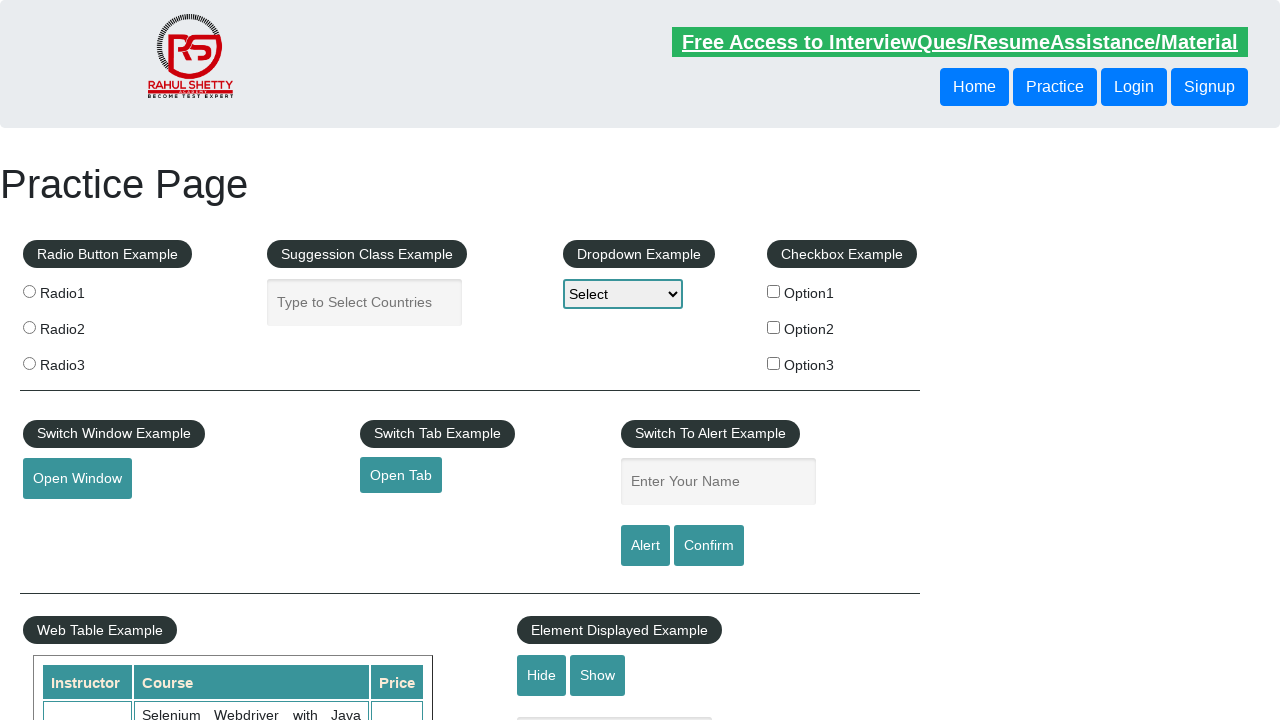

Waited for alert to be processed
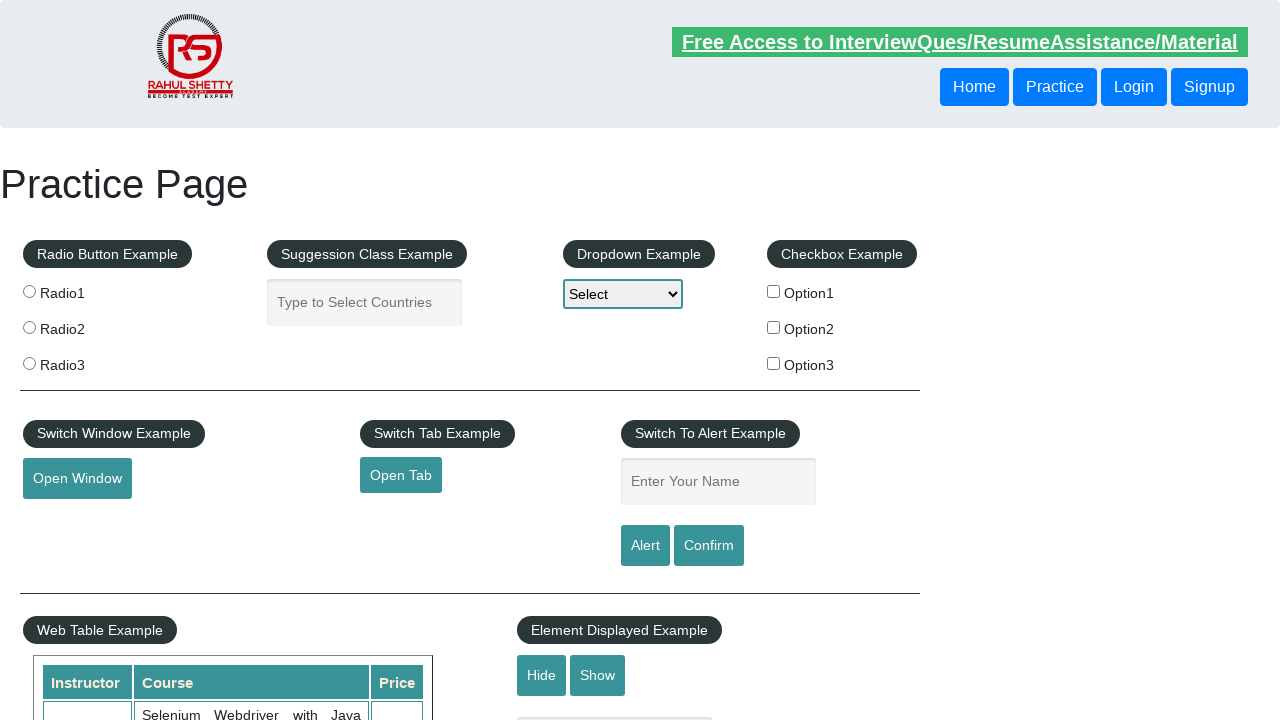

Clicked confirm button to trigger confirm dialog at (709, 546) on #confirmbtn
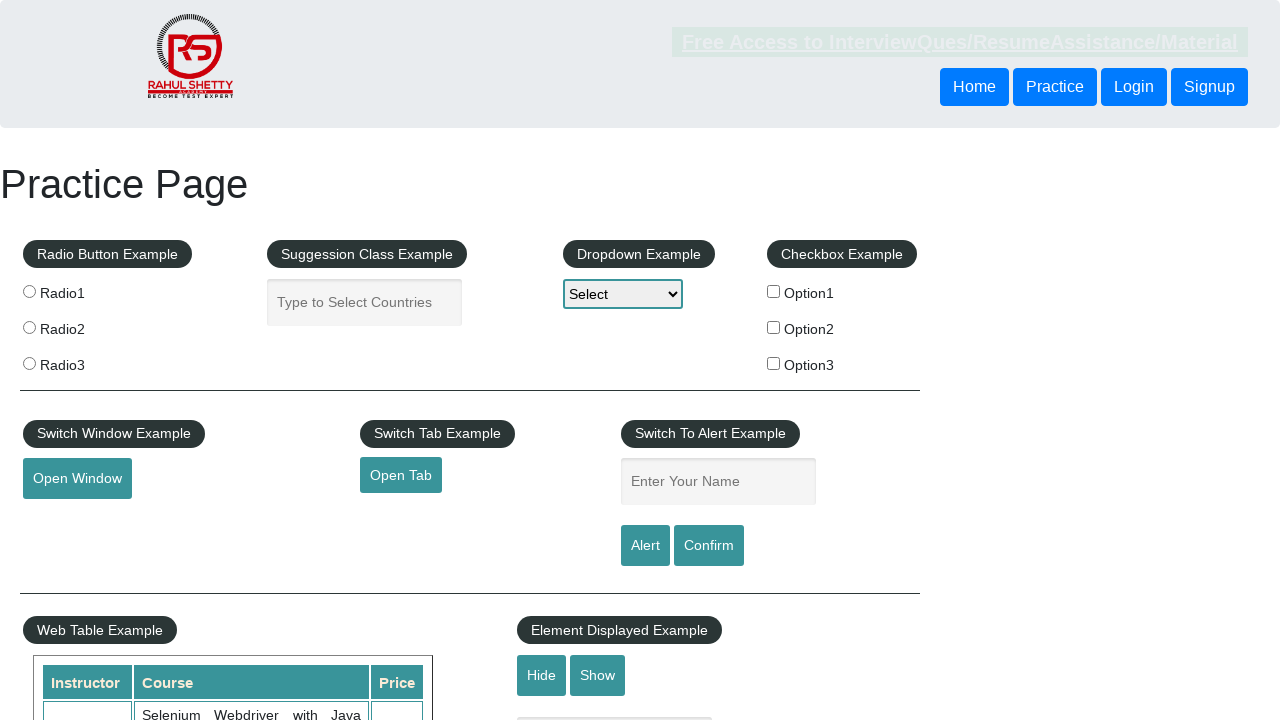

Set up dialog handler to dismiss confirm dialog
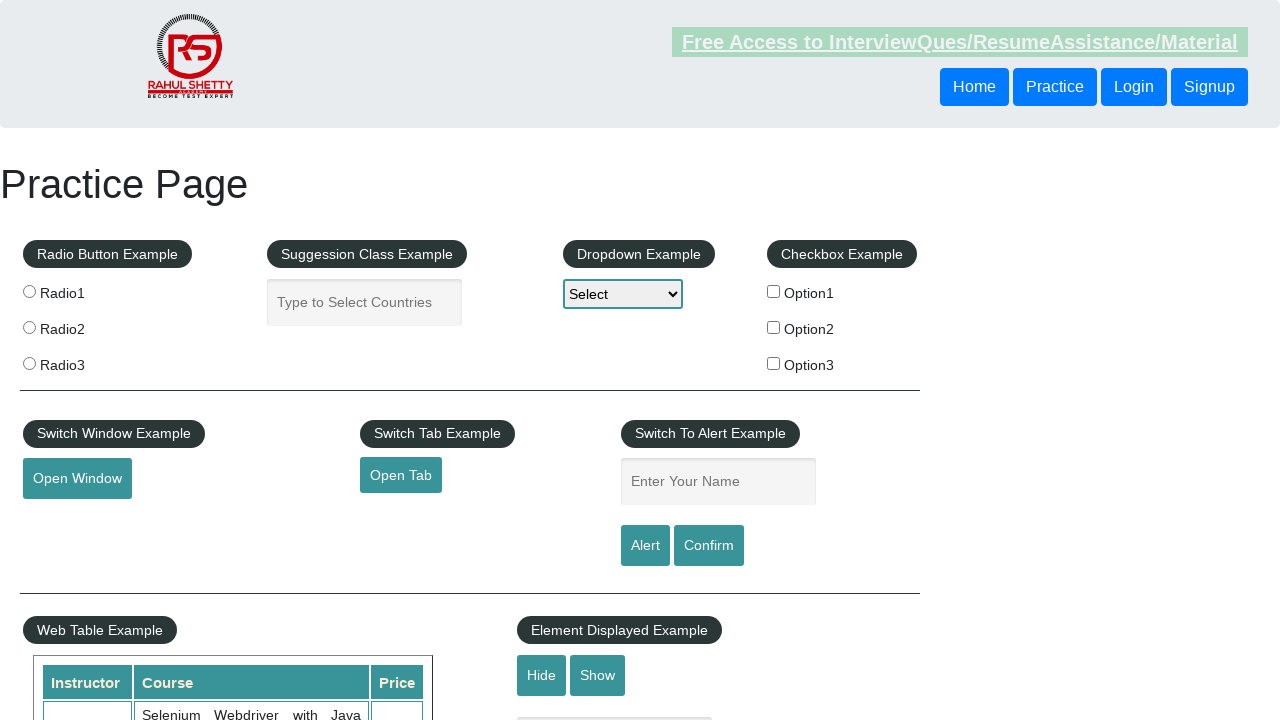

Waited for confirm dialog to be processed
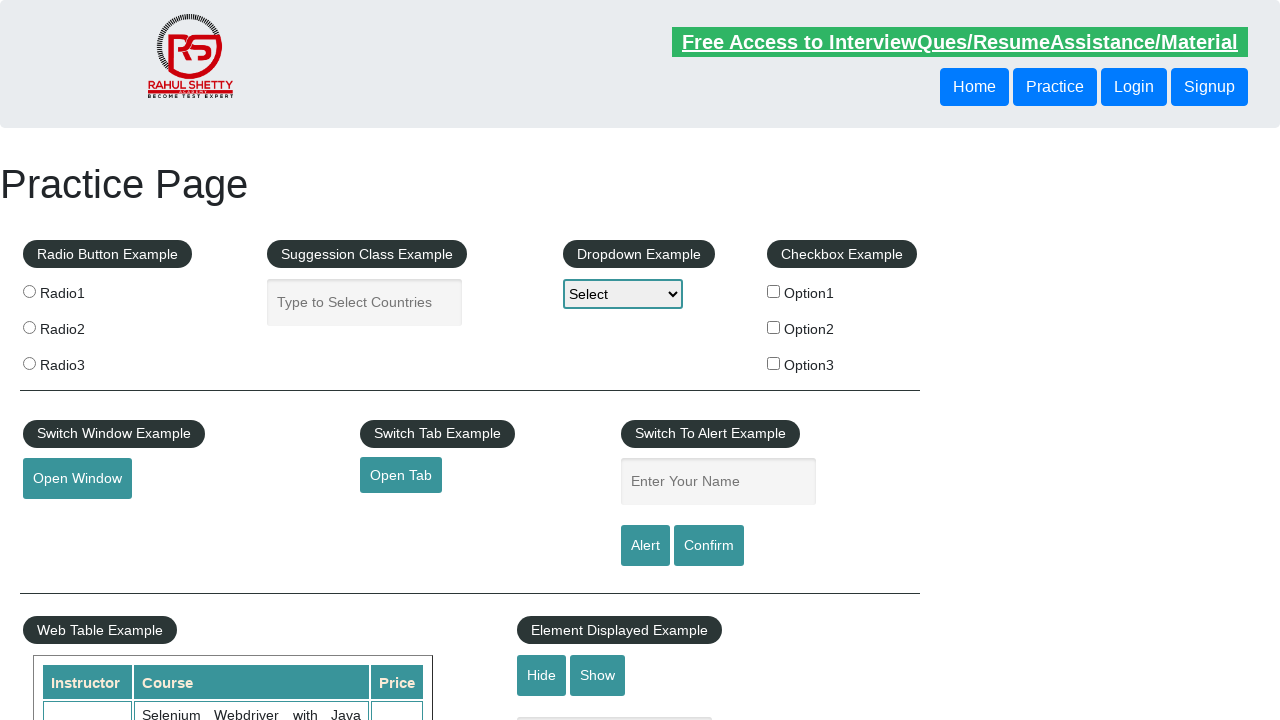

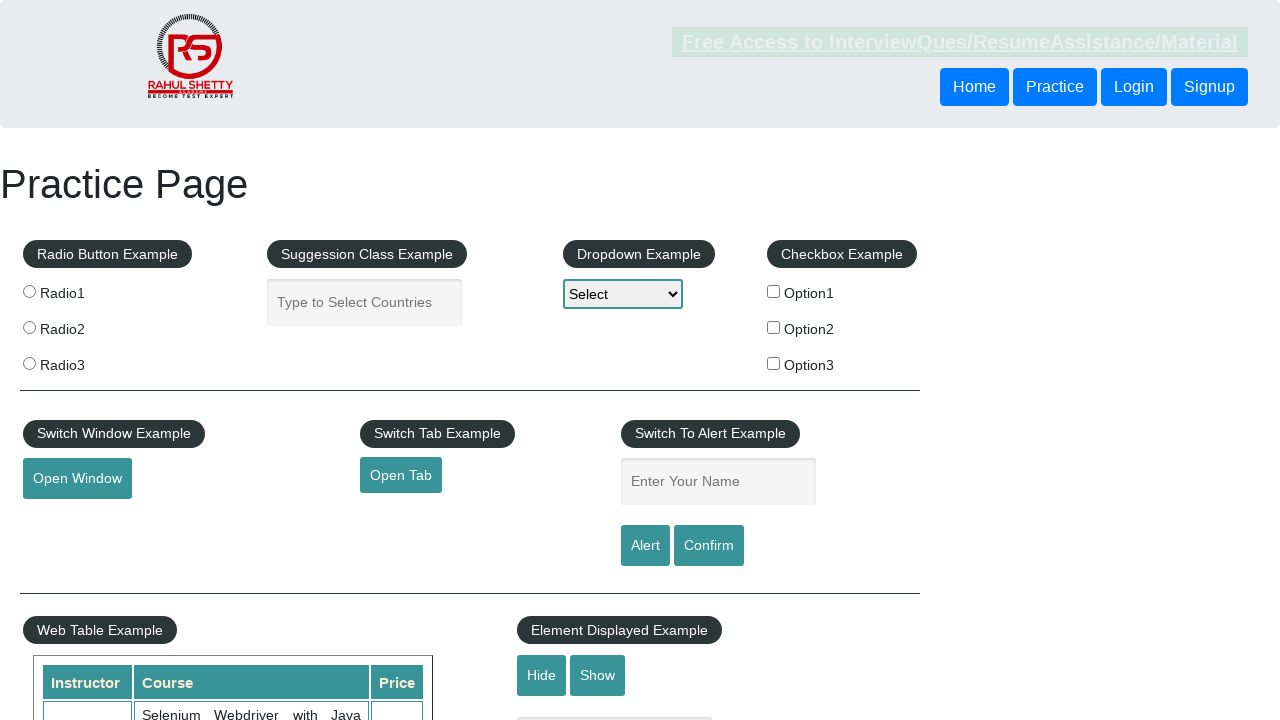